Tests navigating to an icon font collections page, clicking on the first collection to open it in a new tab, switching to that tab, and verifying the collection detail with icons is displayed.

Starting URL: https://www.iconfont.cn/collections/index?spm=a313x.7781069.1998910419.4

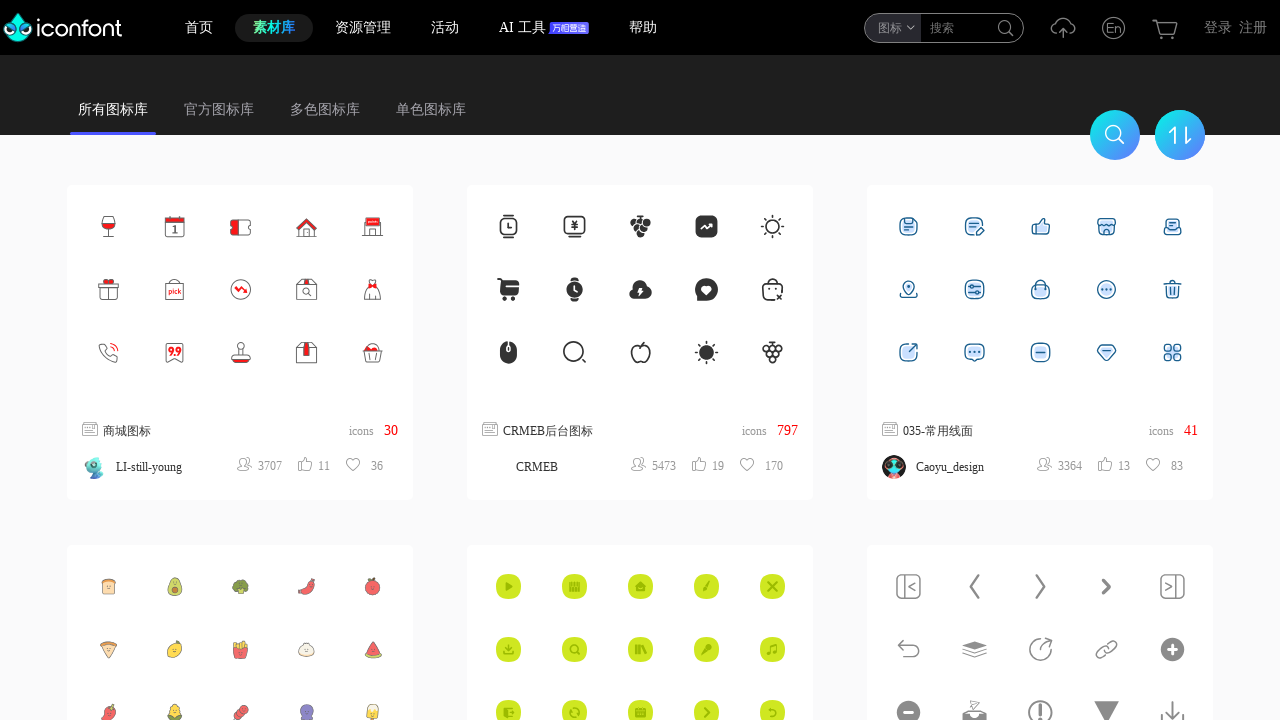

Waited for collection blocks to load
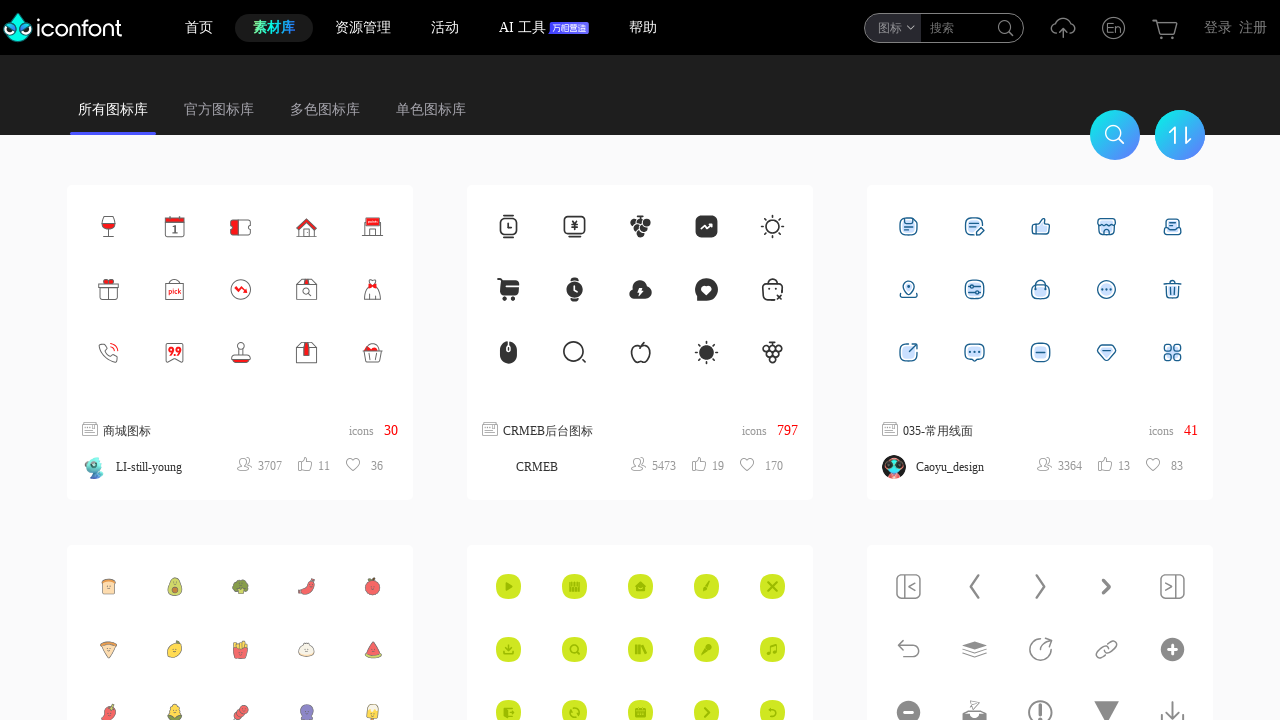

Clicked on the first collection block to open in new tab at (240, 342) on .block-collection >> nth=0
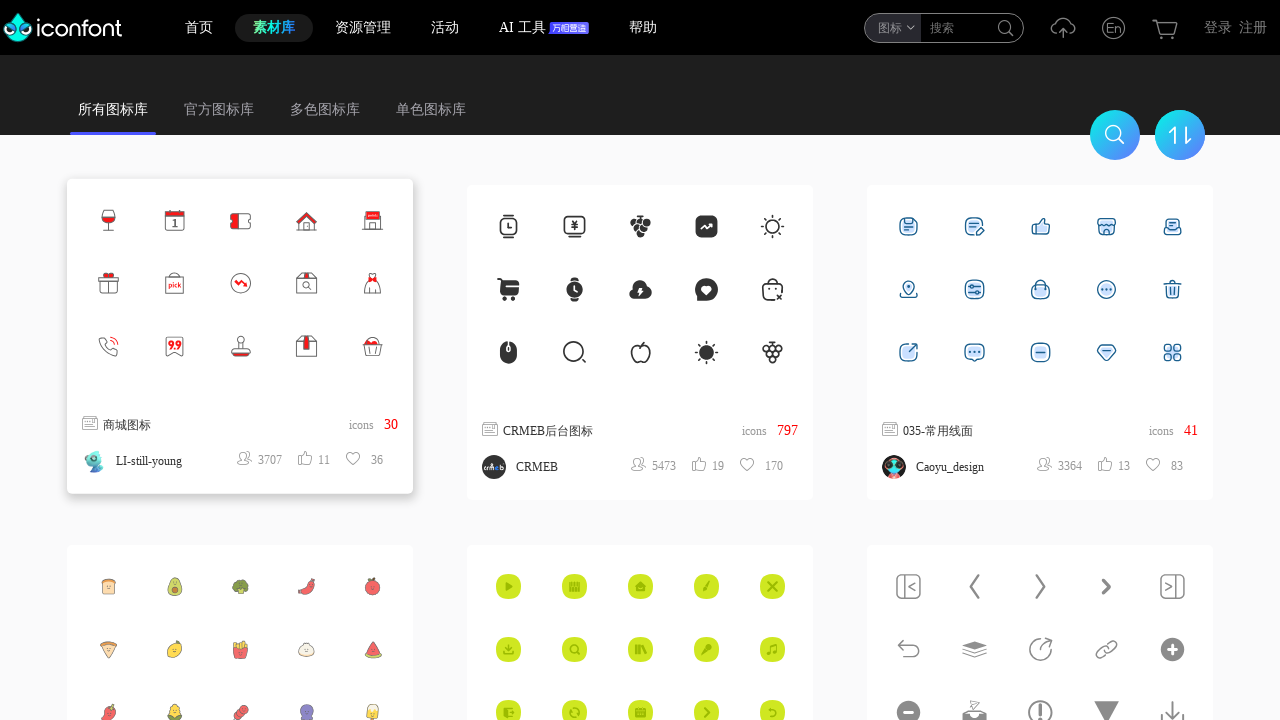

Switched to new tab and waited for page load
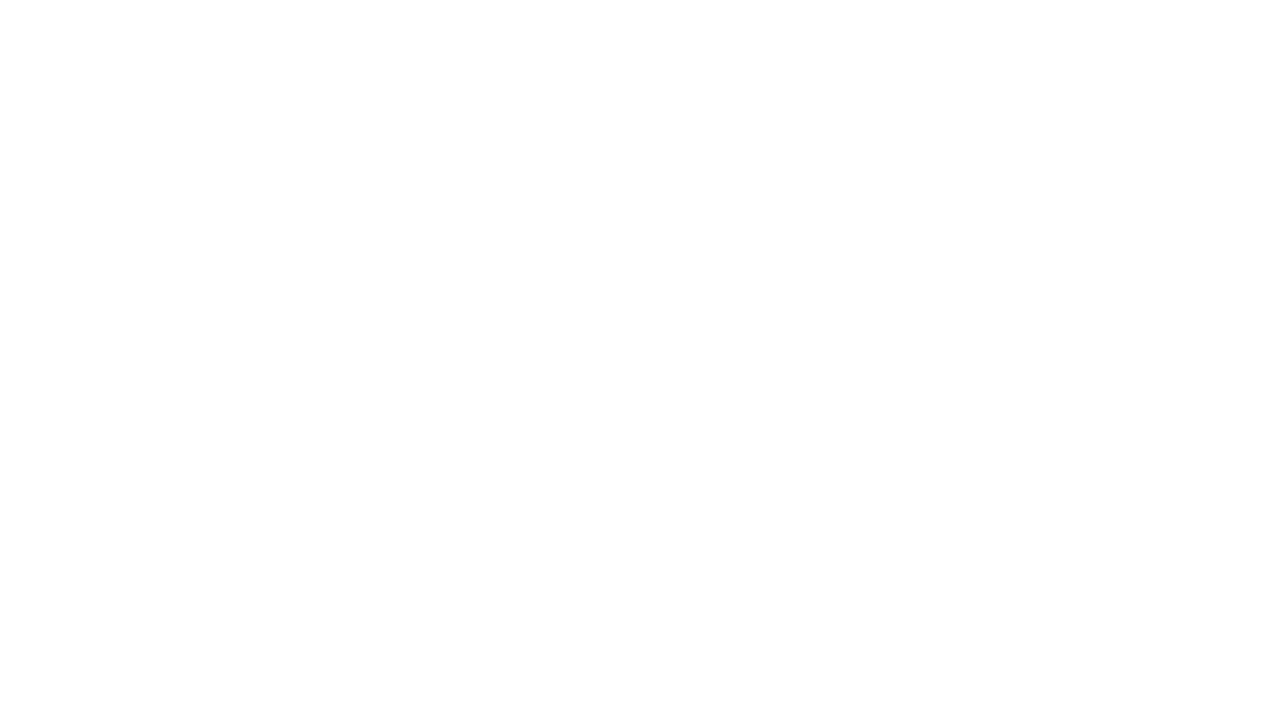

Waited for collection detail with icon list to load
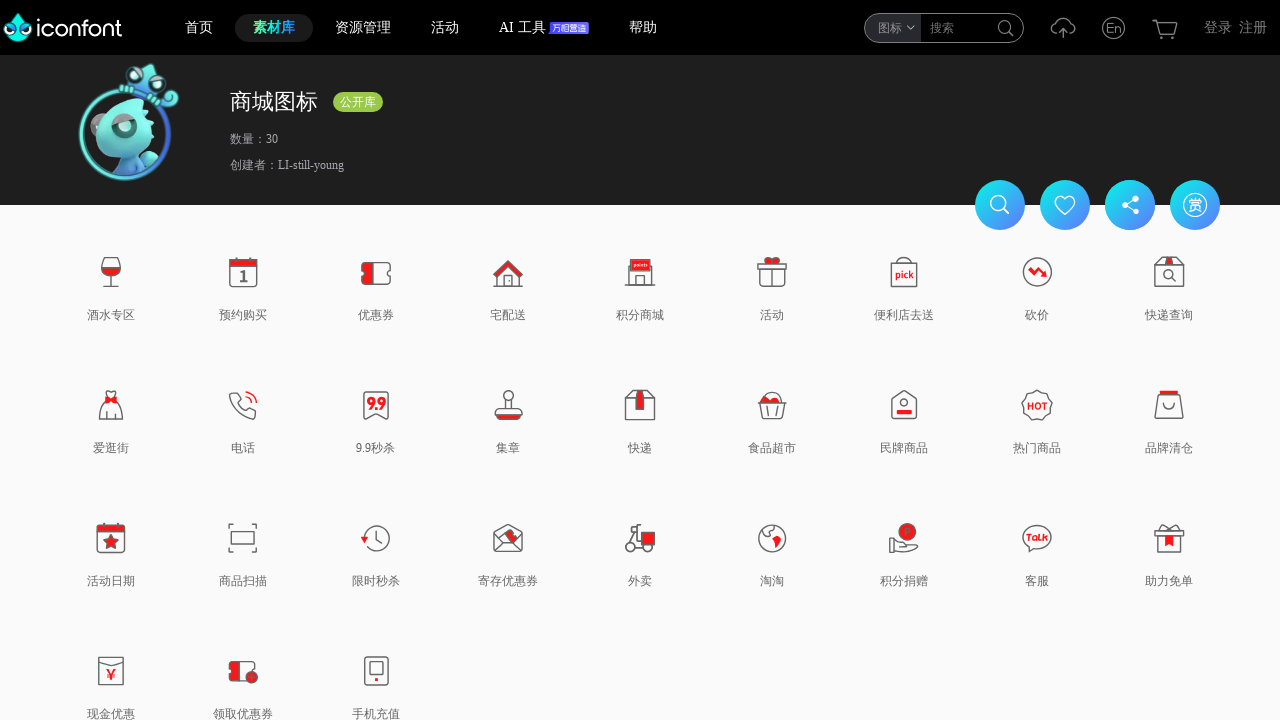

Verified icons are present in the collection detail list
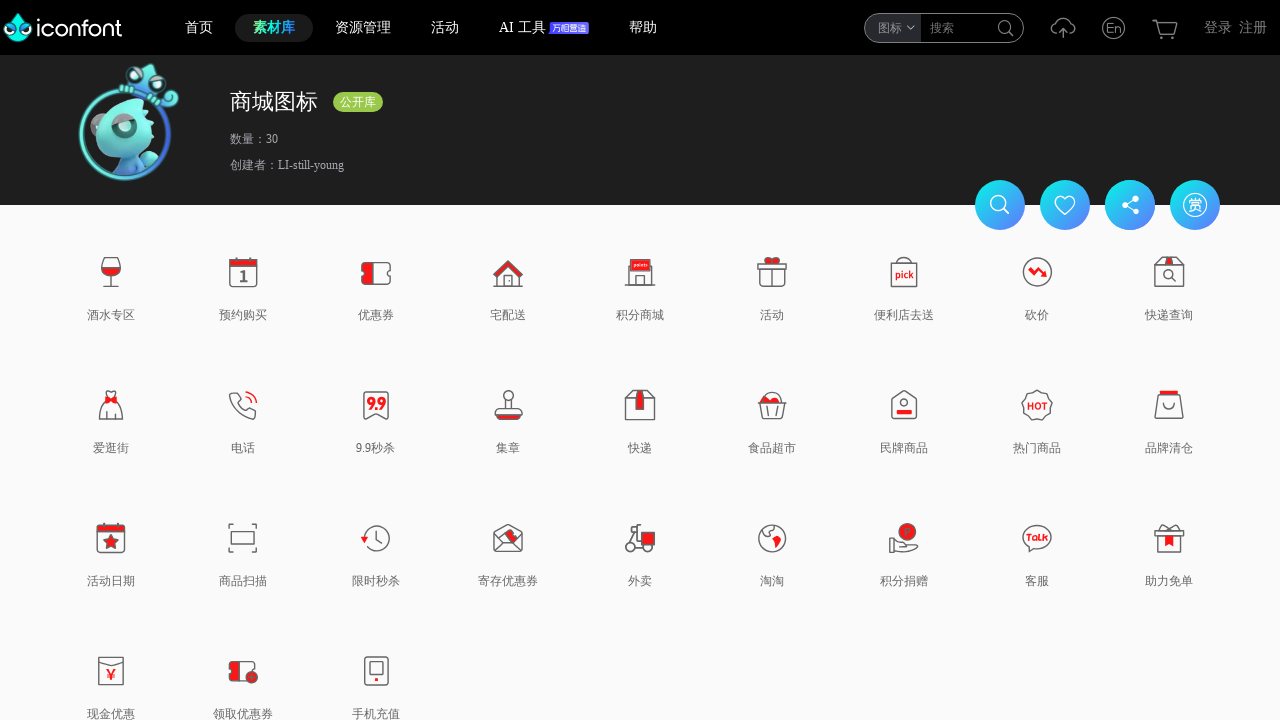

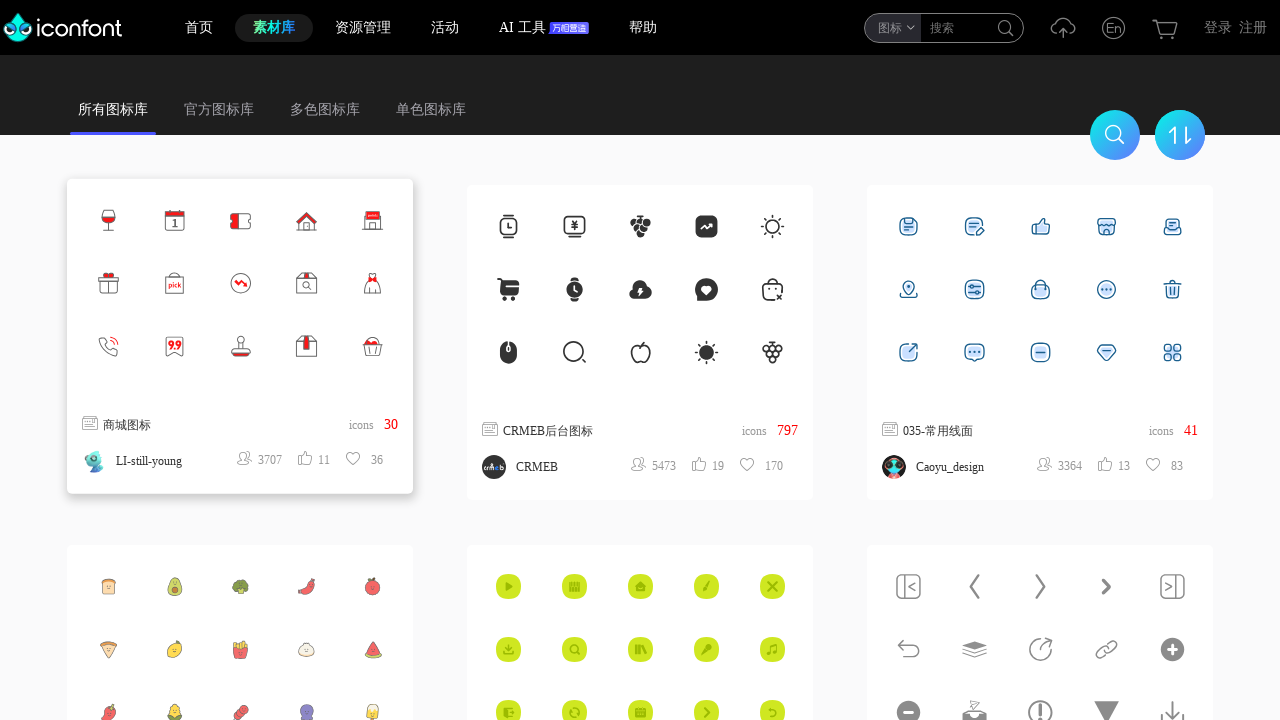